Tests GitHub advanced search form by filling in search criteria (search term, repository owner, date, and language) and submitting the form to perform a repository search.

Starting URL: https://github.com/search/advanced

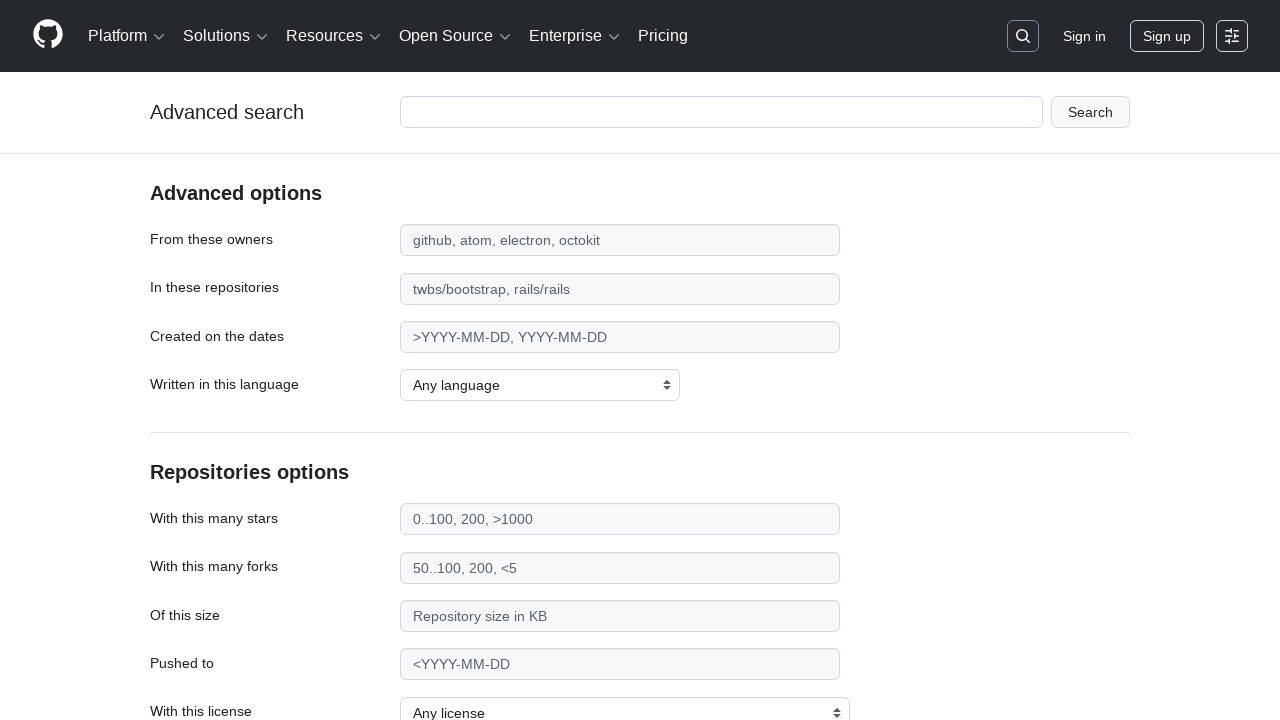

Filled search term field with 'apify-js' on #adv_code_search input.js-advanced-search-input
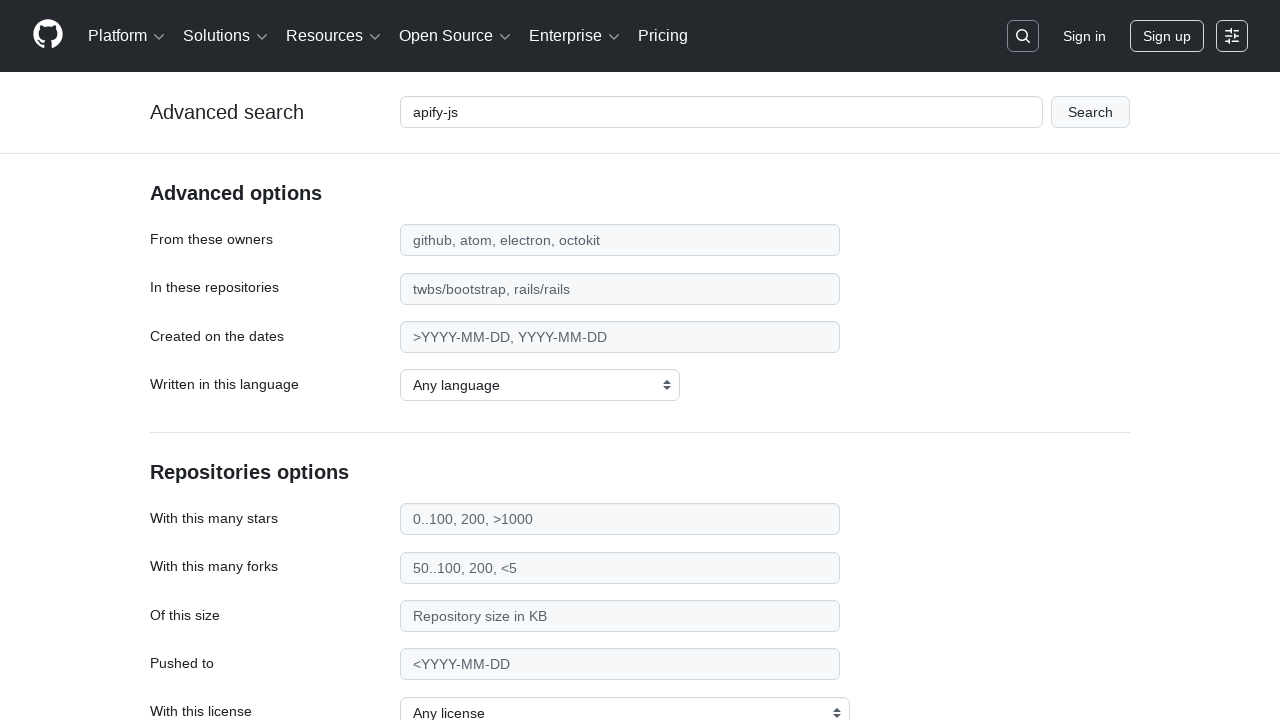

Filled repository owner field with 'apify' on #search_from
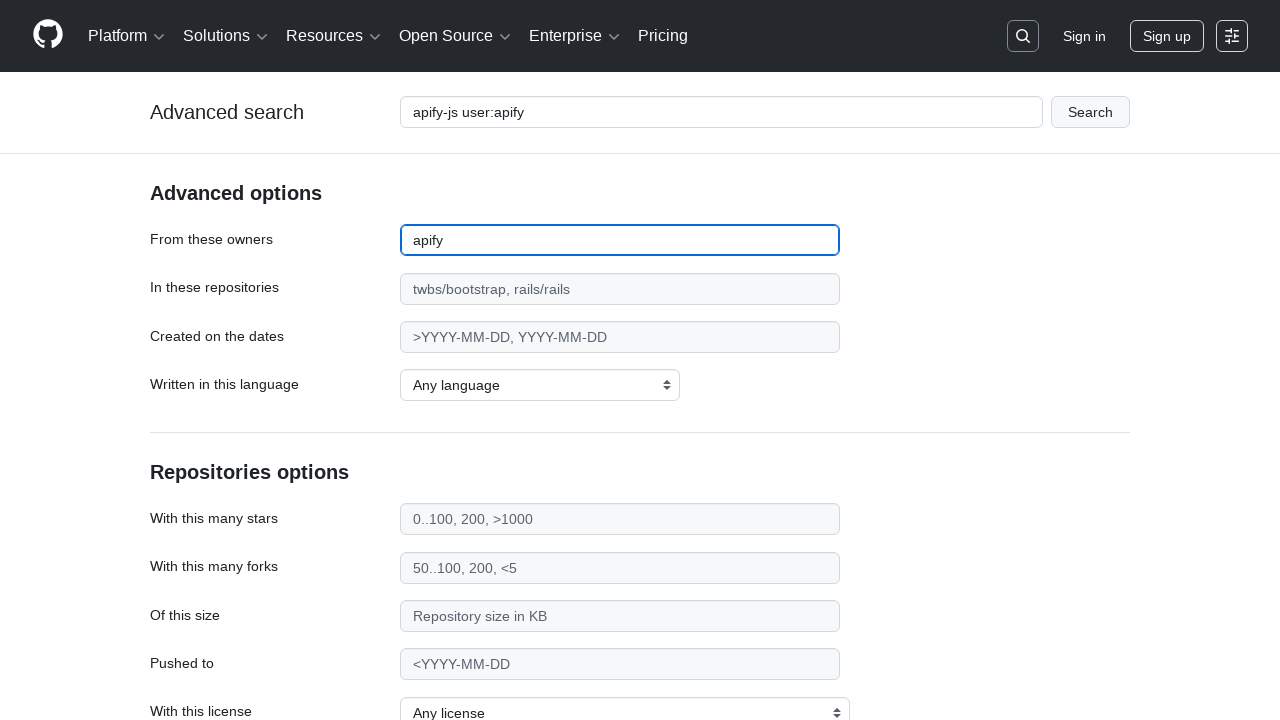

Filled date field with '>2015' on #search_date
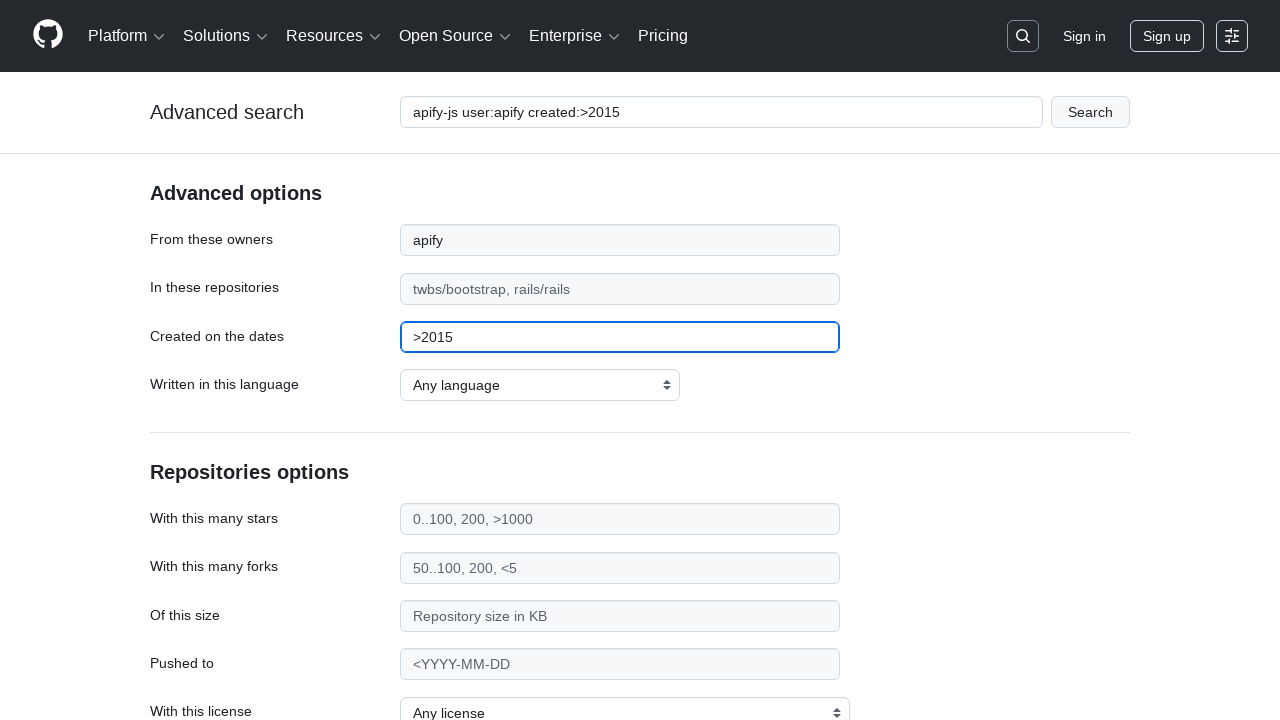

Selected JavaScript as the programming language on select#search_language
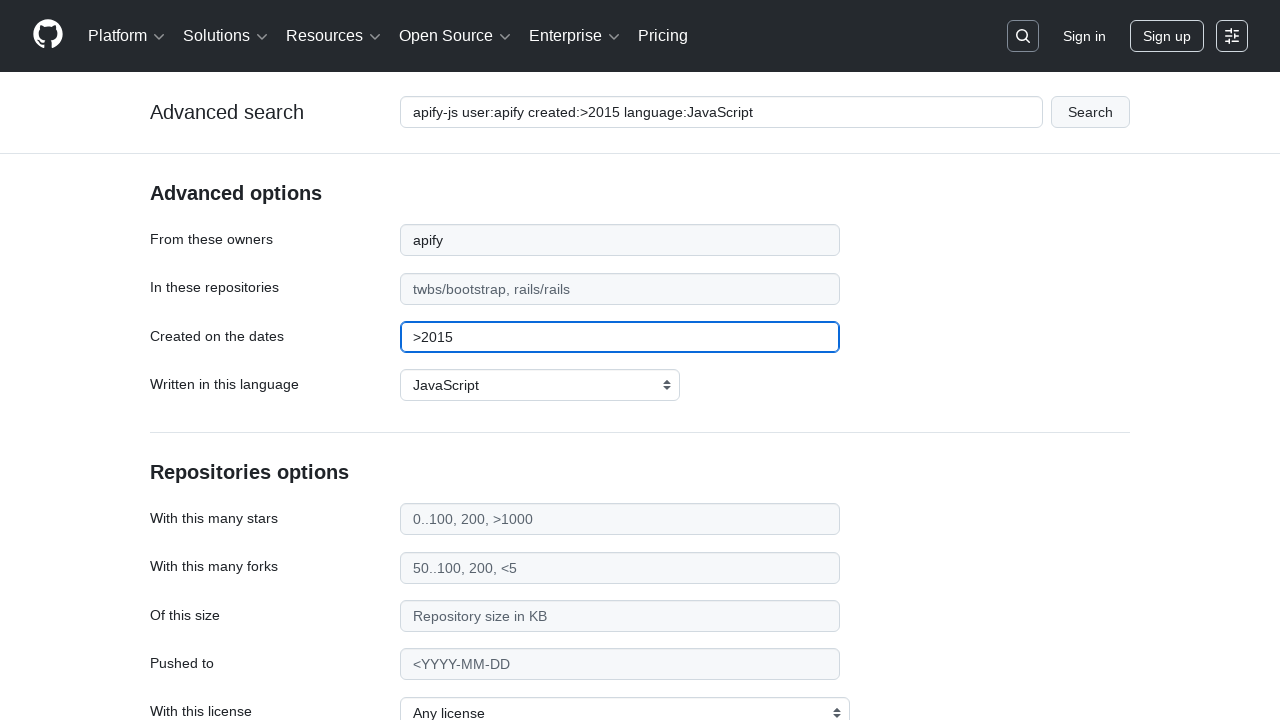

Clicked submit button to perform advanced search at (1090, 112) on #adv_code_search button[type="submit"]
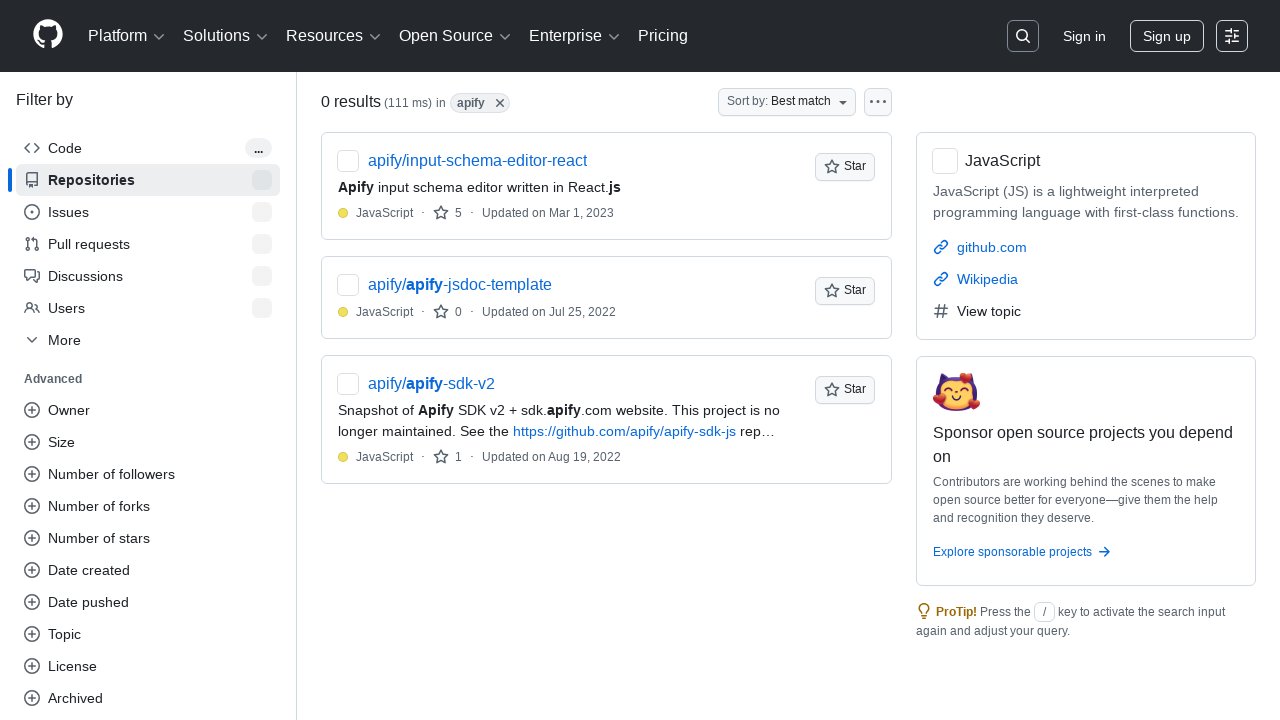

Search results page loaded (networkidle)
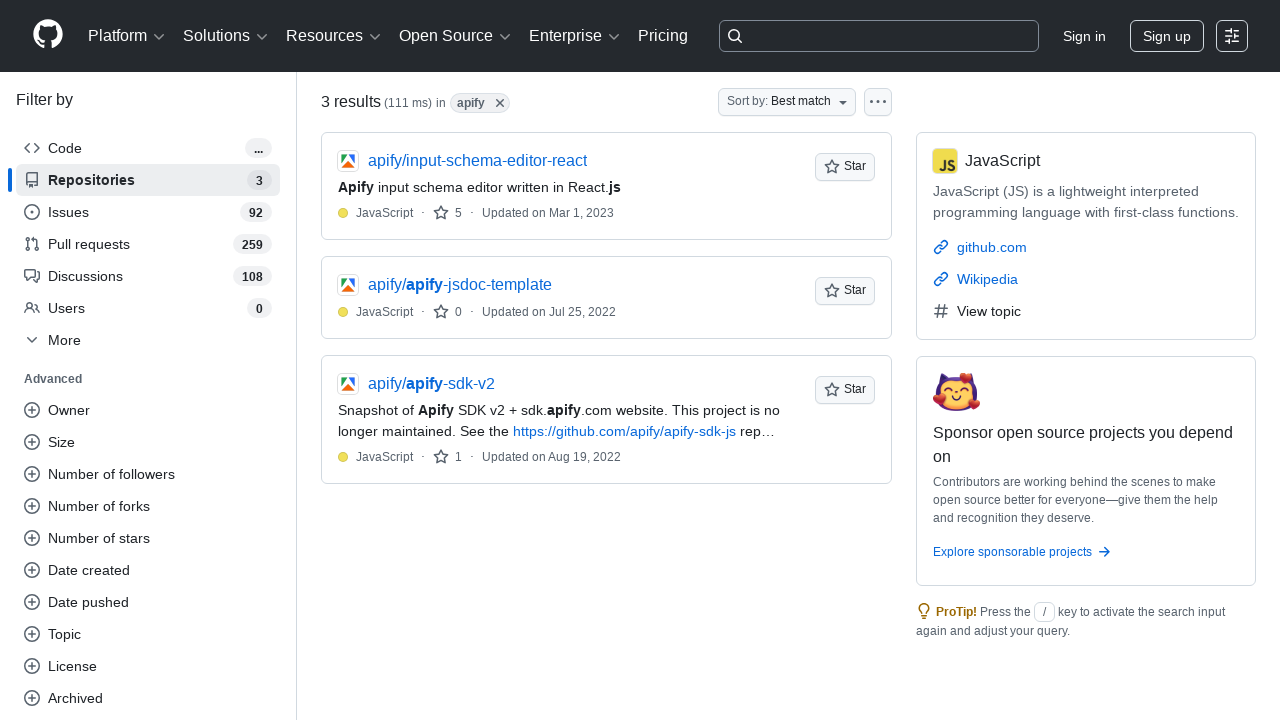

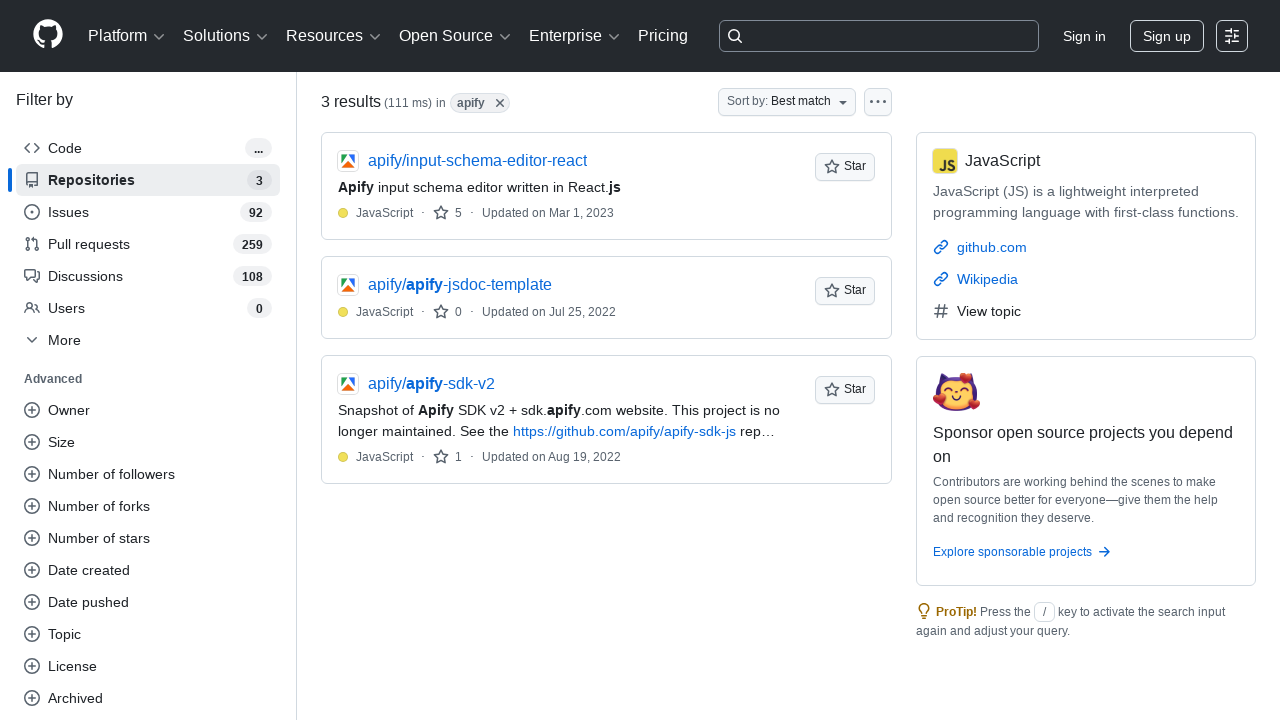